Tests alert handling functionality by navigating to the alerts page, triggering simple and confirm alerts, and accepting them

Starting URL: https://www.leafground.com/dashboard.xhtml

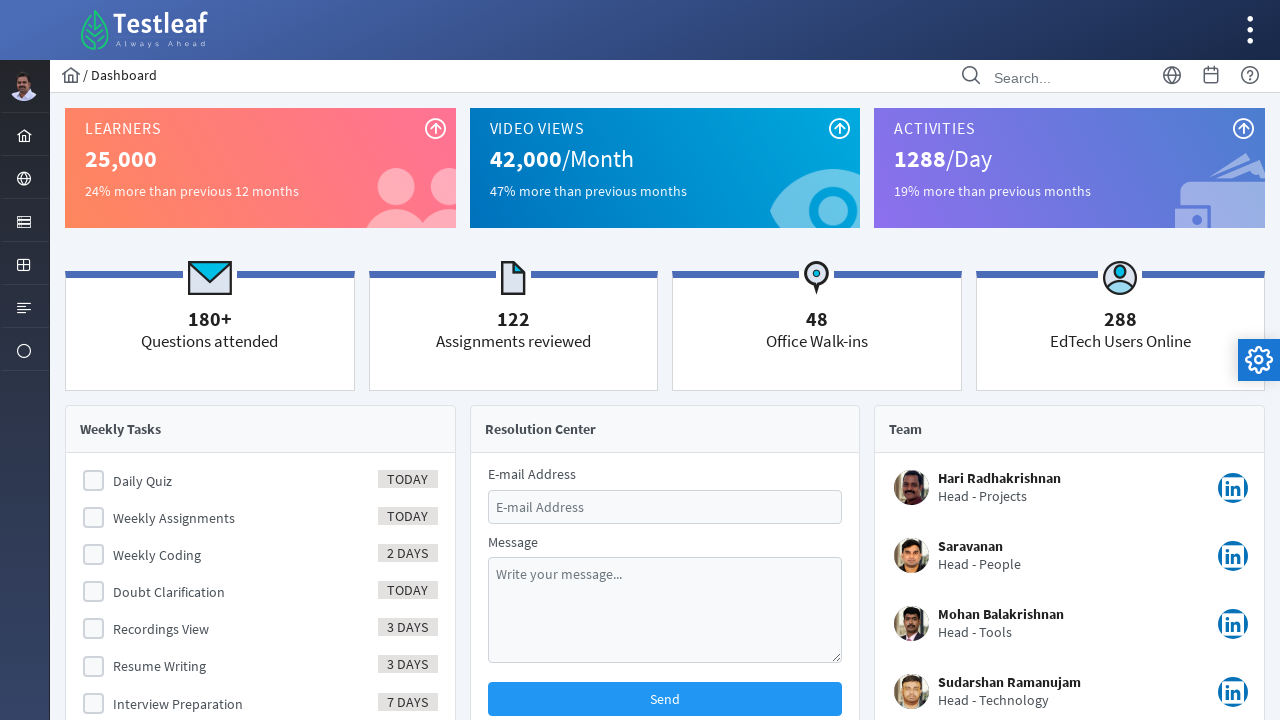

Clicked menu item to expand browser menu at (24, 178) on li#menuform\:j_idt39
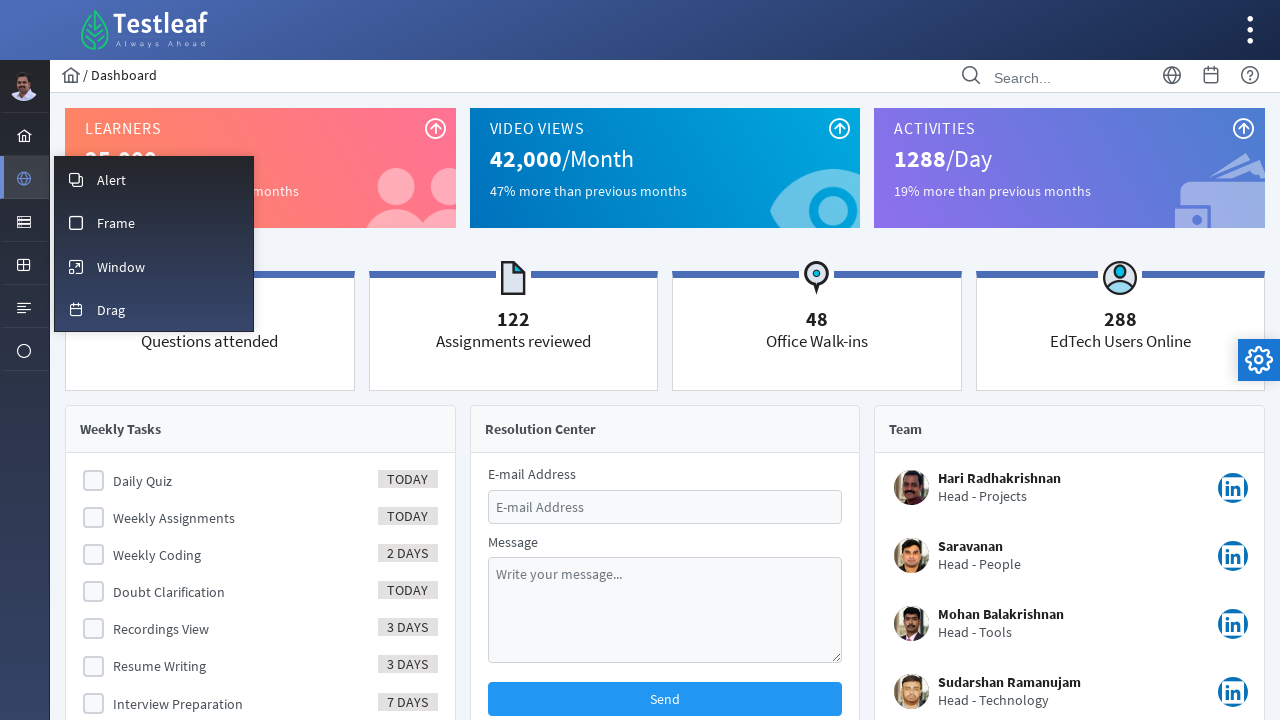

Clicked alert/overlay menu option at (154, 179) on li#menuform\:m_overlay
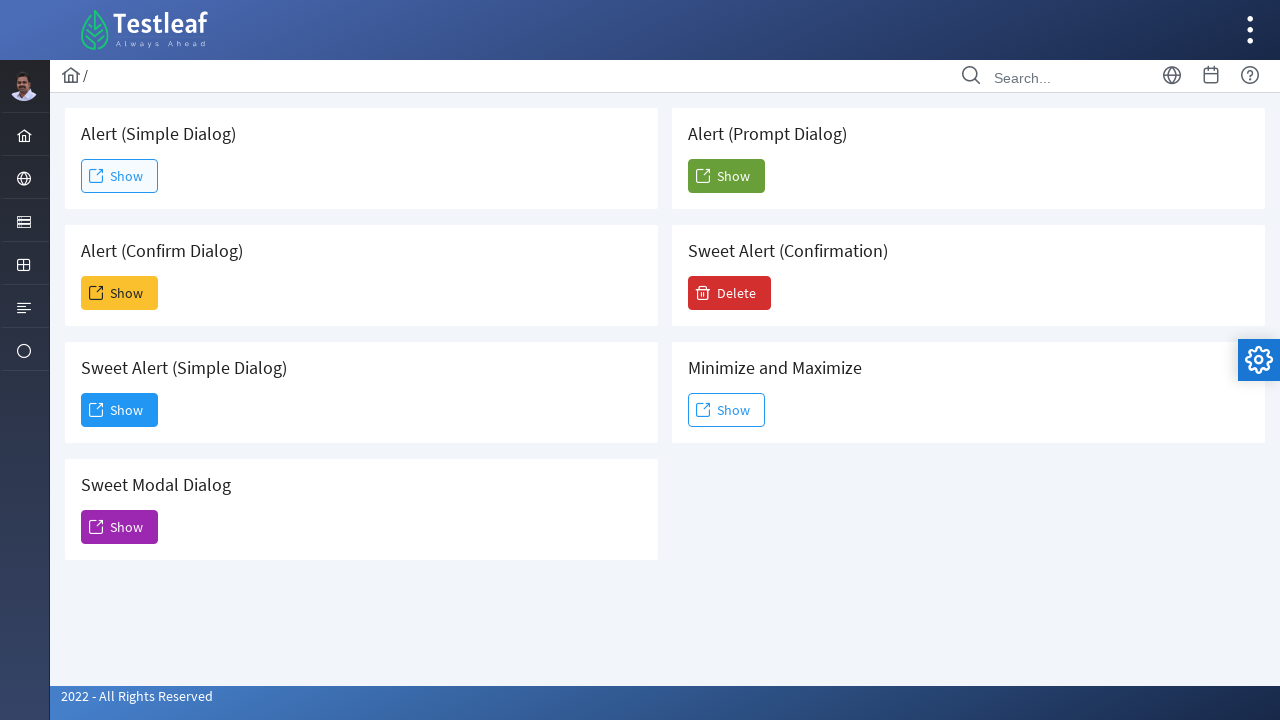

Clicked first Show button to trigger simple alert at (120, 176) on (//span[text()='Show'])[1]
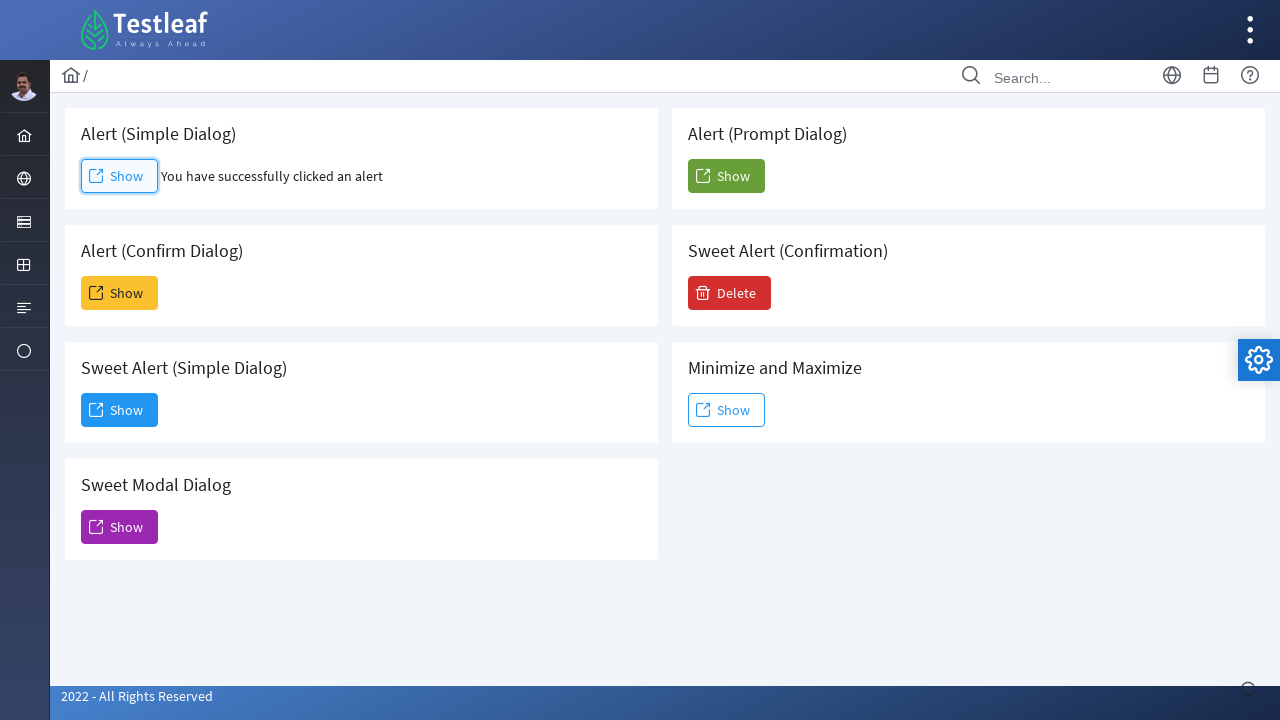

Set up dialog handler to accept alerts
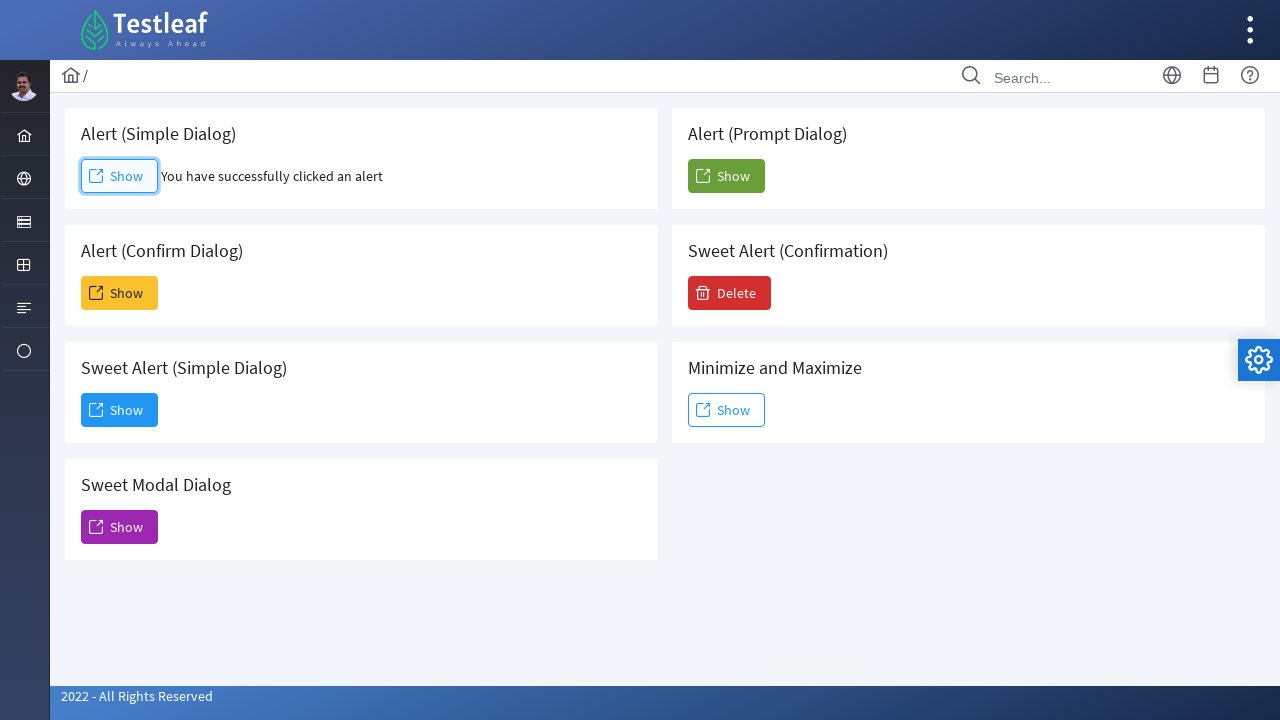

Waited for simple alert to be processed
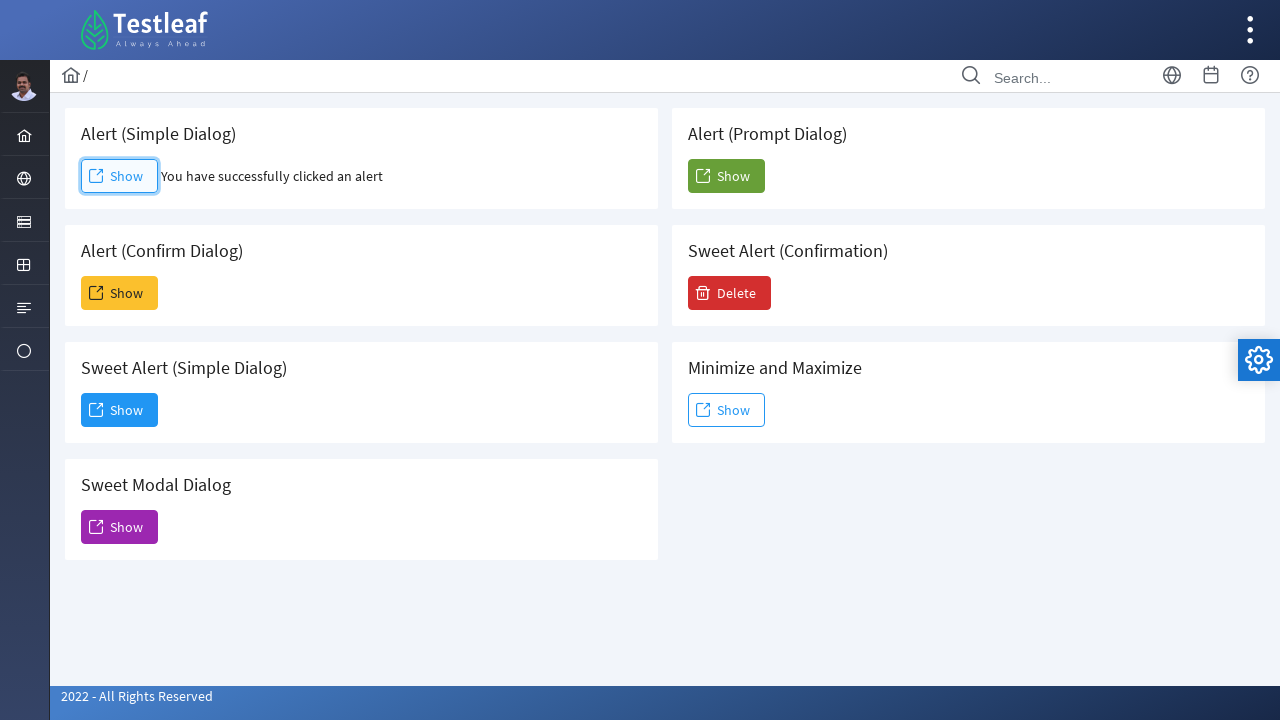

Clicked second Show button to trigger confirm alert at (120, 293) on (//span[text()='Show'])[2]
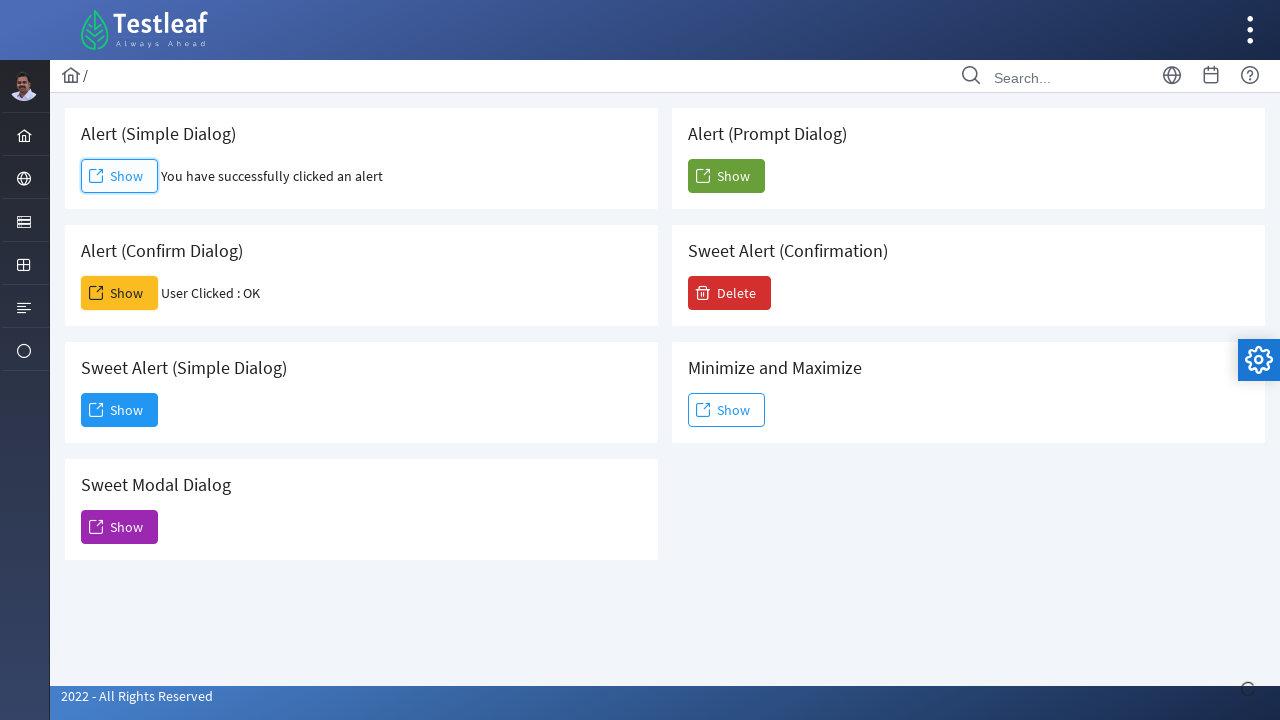

Waited for confirm alert to be processed and accepted
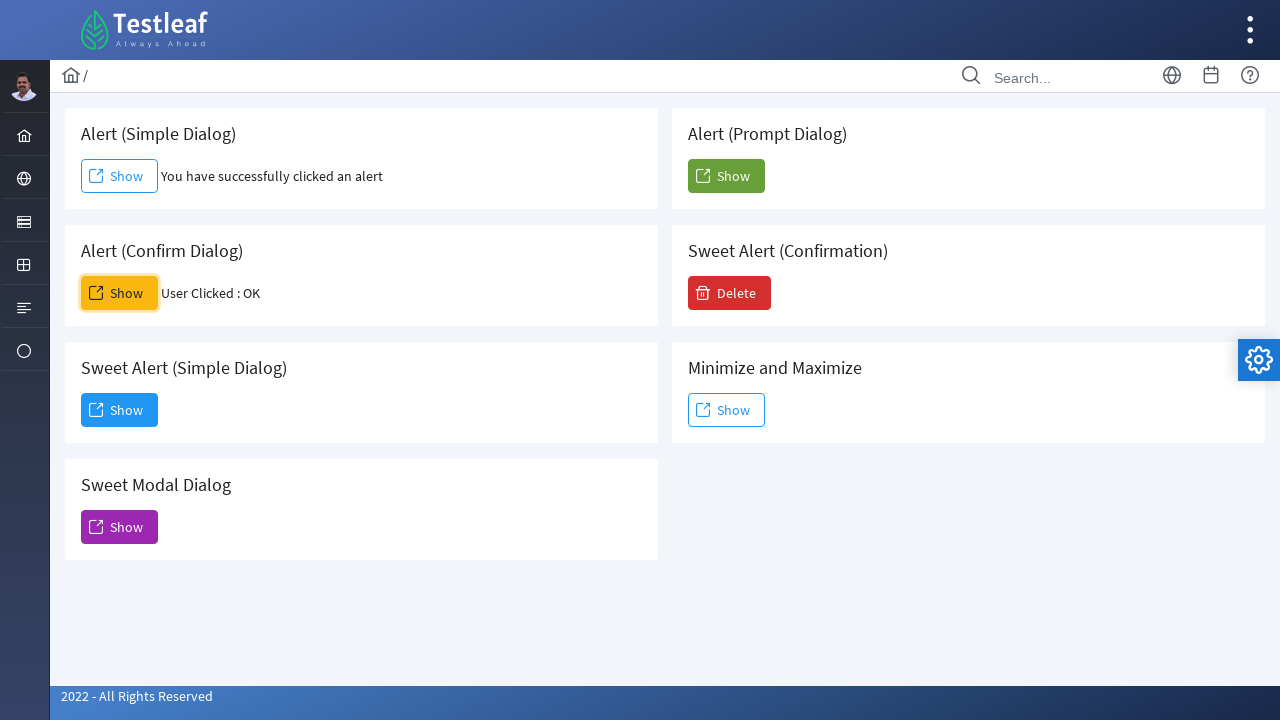

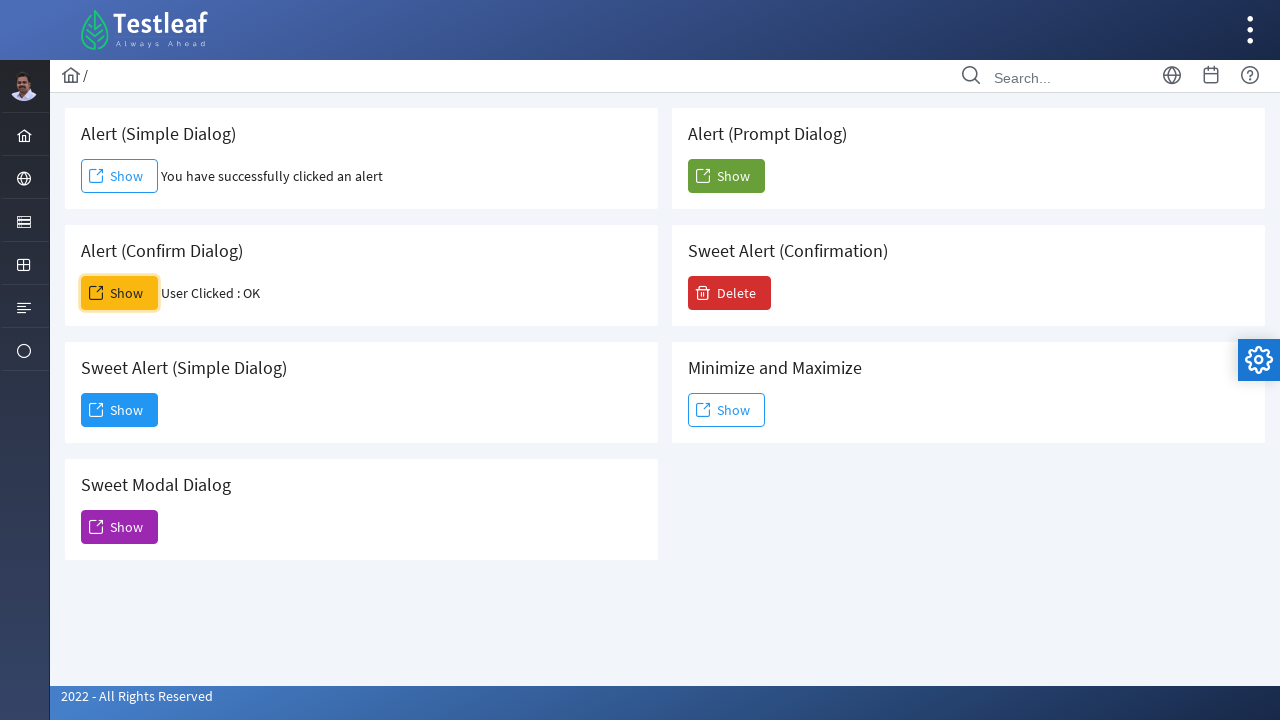